Tests modal dialog interaction by clicking a button to open a modal and then clicking the OK button inside the modal

Starting URL: https://formy-project.herokuapp.com/modal

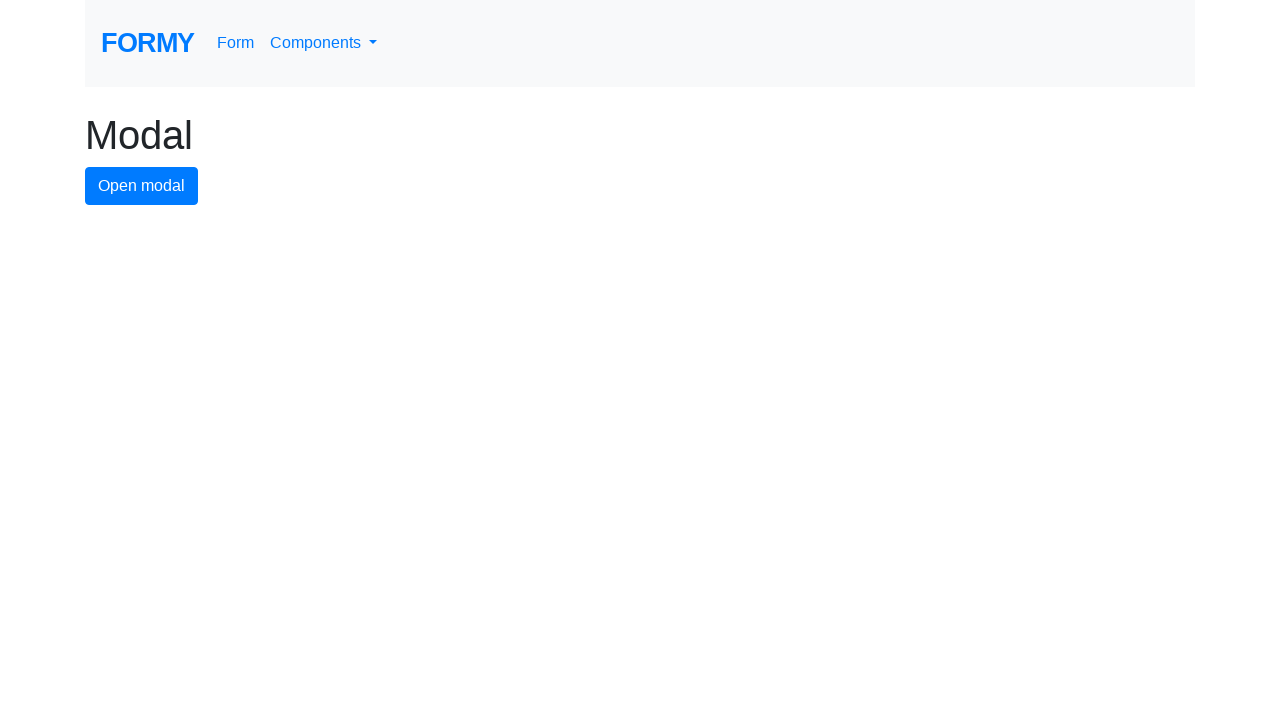

Clicked button to open modal dialog at (142, 186) on #modal-button
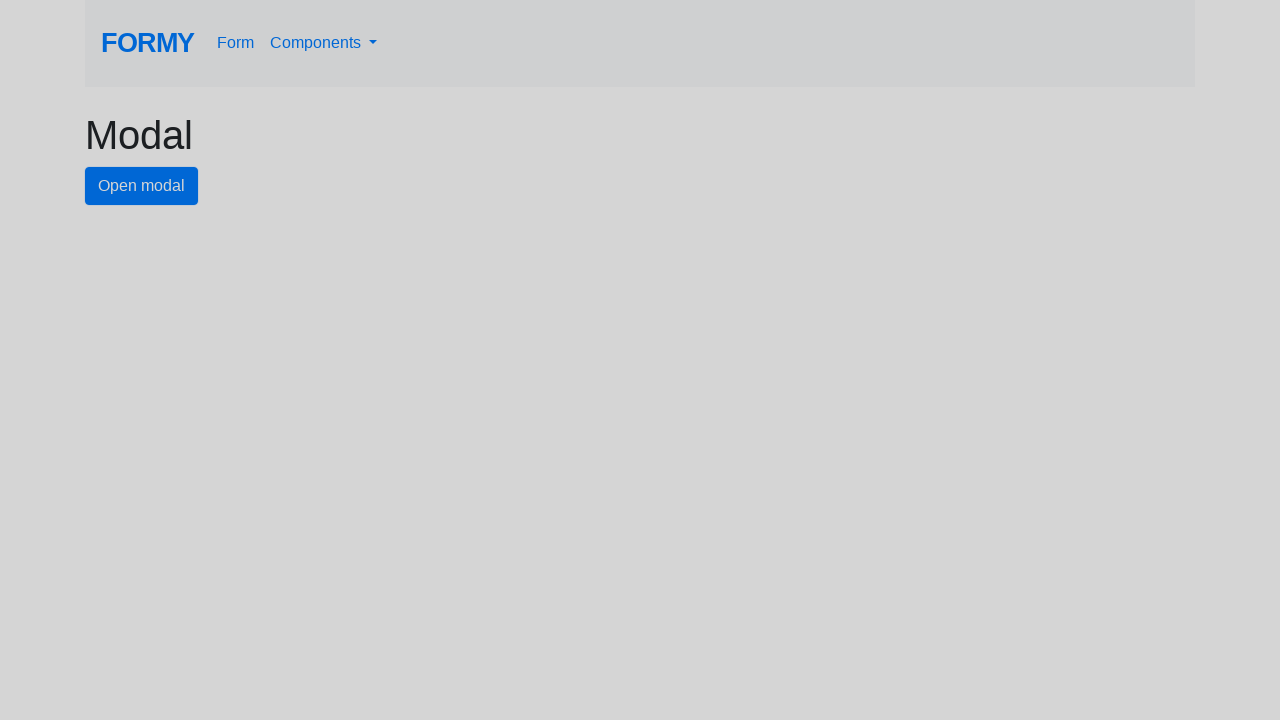

Clicked OK button inside modal at (848, 184) on #ok-button
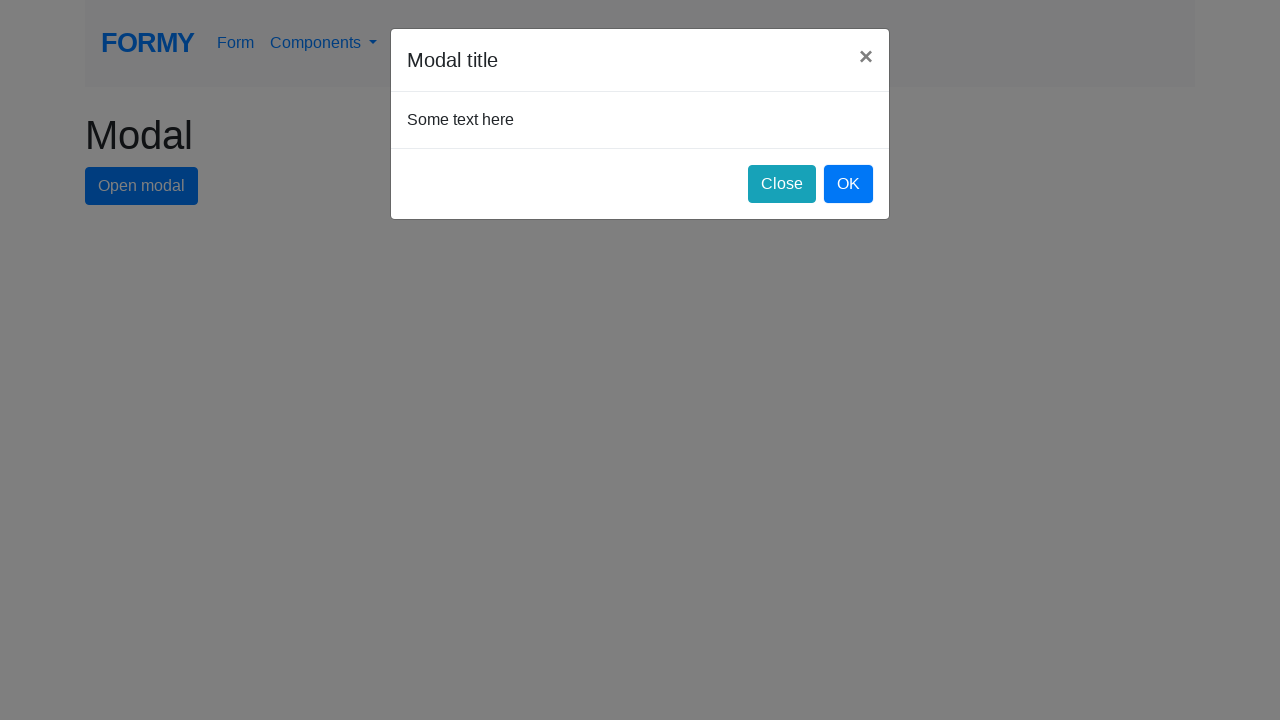

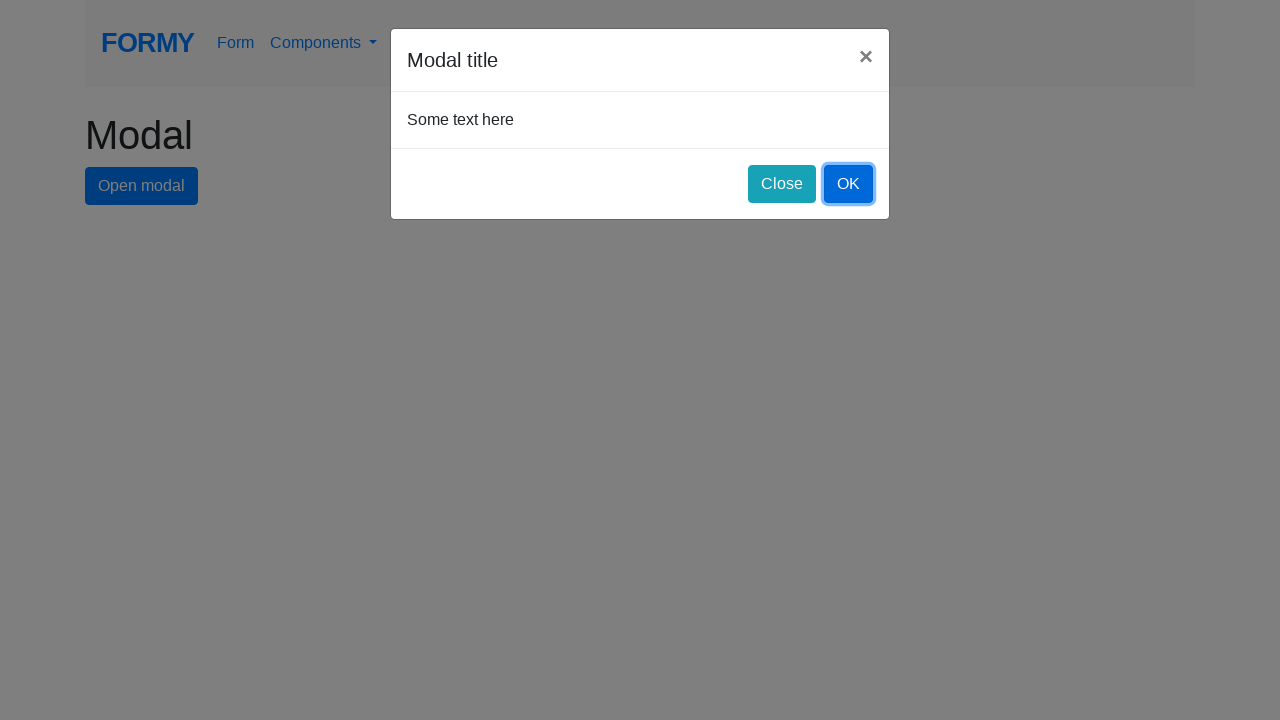